Tests that user can navigate to My Orders page and proceed to payment by clicking the Pay Now button.

Starting URL: https://widget.synonym.to/?embed=true

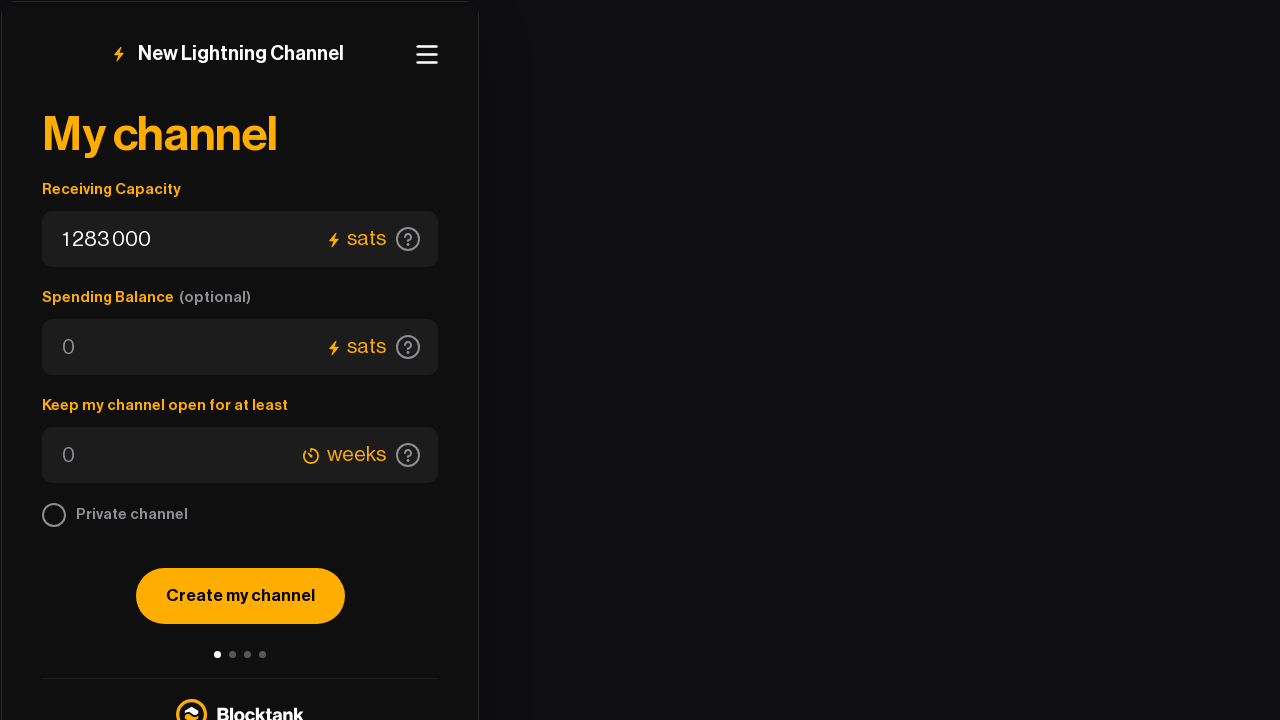

Waited for hamburger menu button to be visible
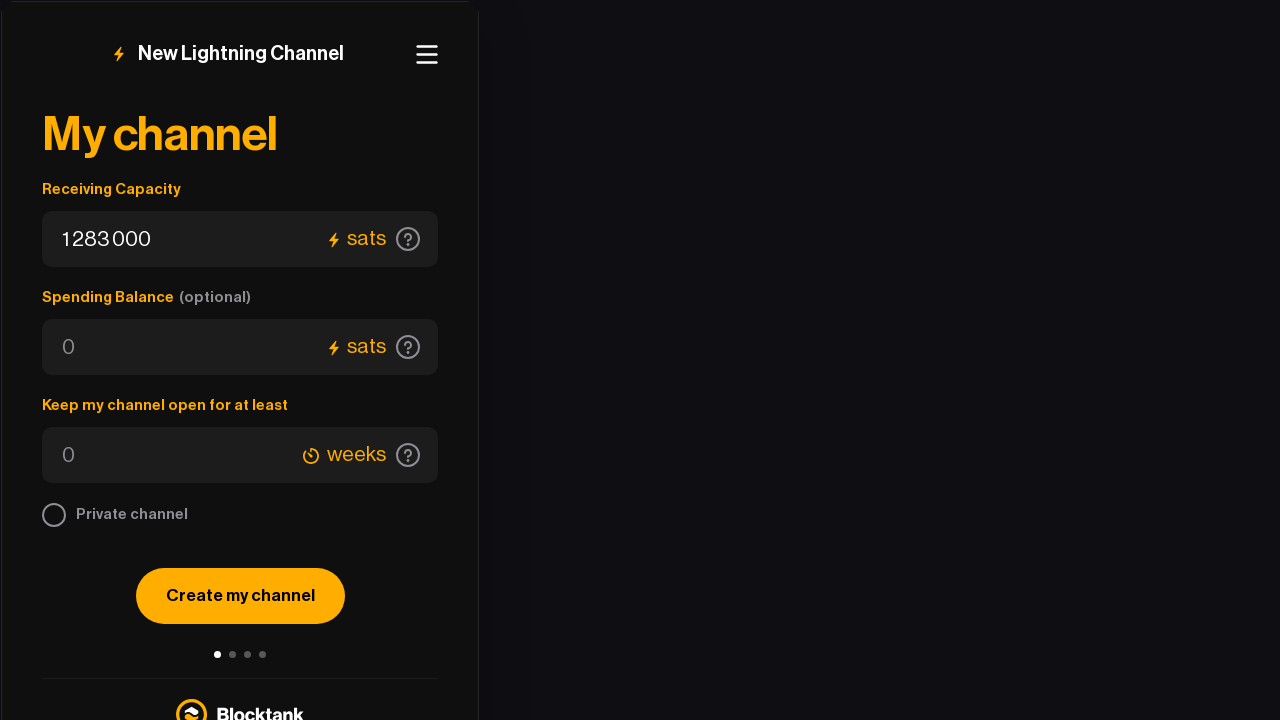

Clicked hamburger menu button to open navigation menu at (427, 55) on css=.header-button svg rect:nth-of-type(3)
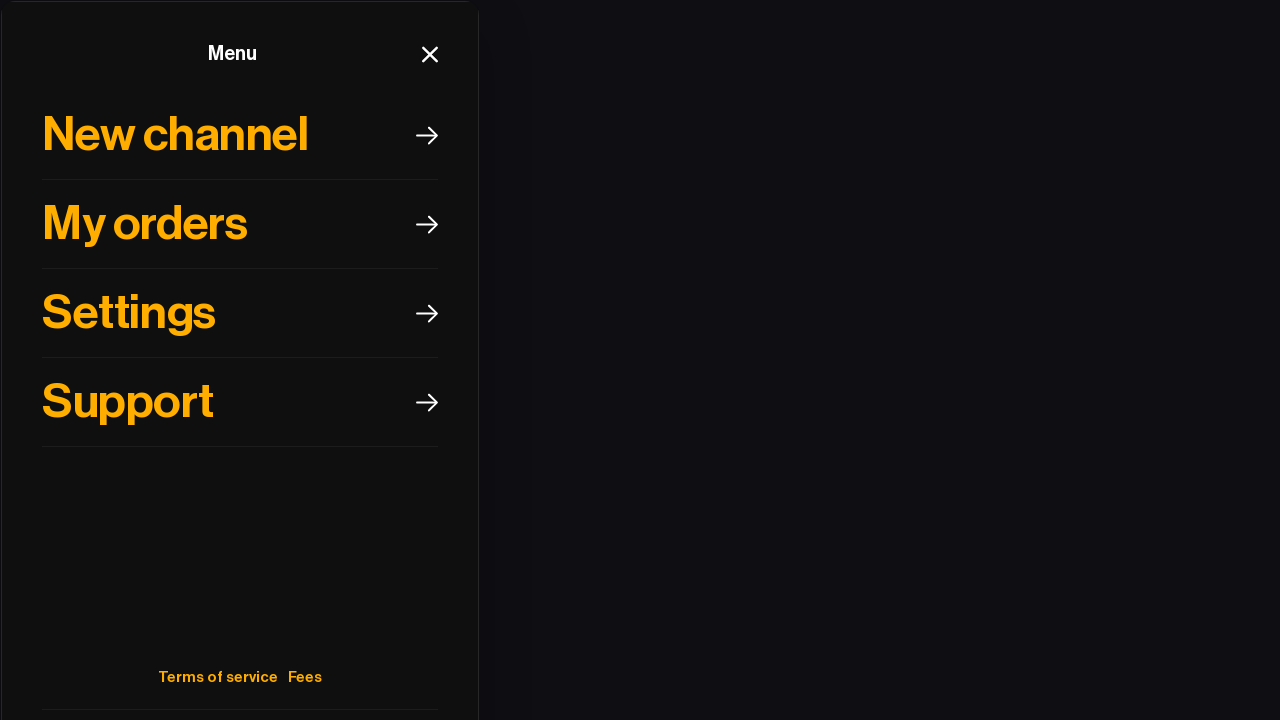

Waited for My Orders menu option to appear
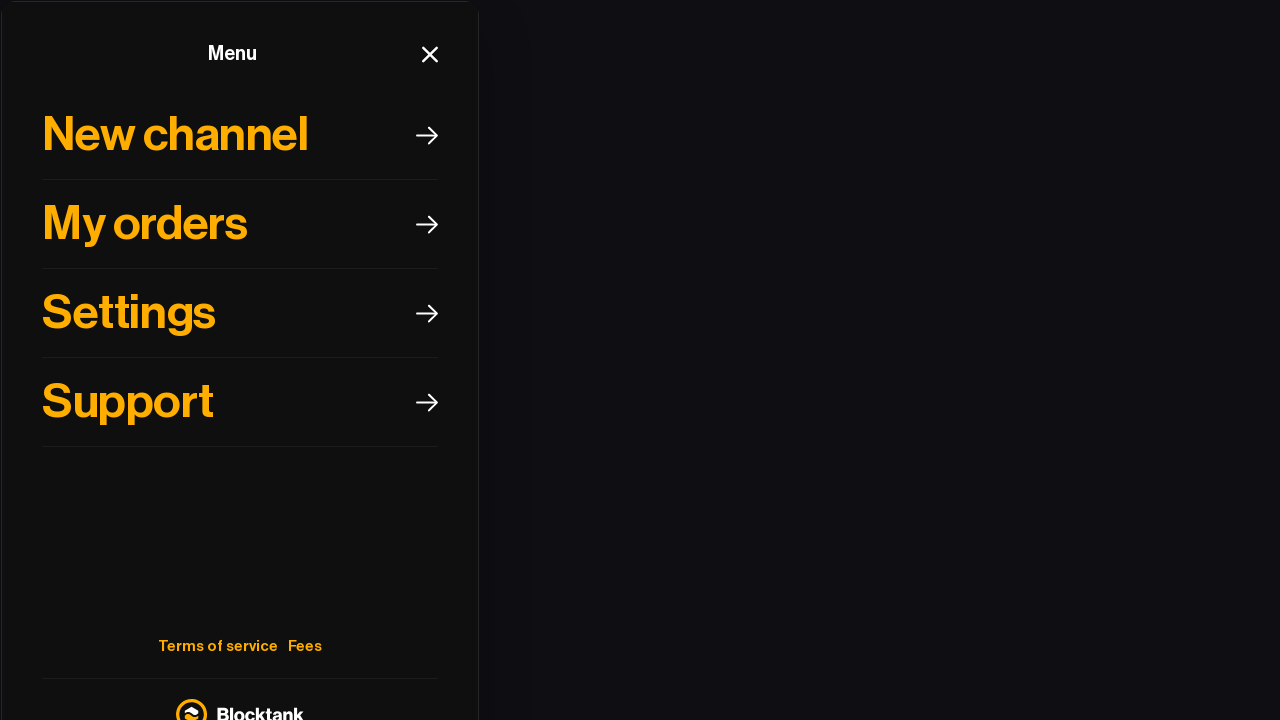

Clicked My Orders menu option to navigate to My Orders page at (240, 224) on xpath=//html/body/div[1]/div/div/div/div[2]/div/div[1]/div[2]/div[1]
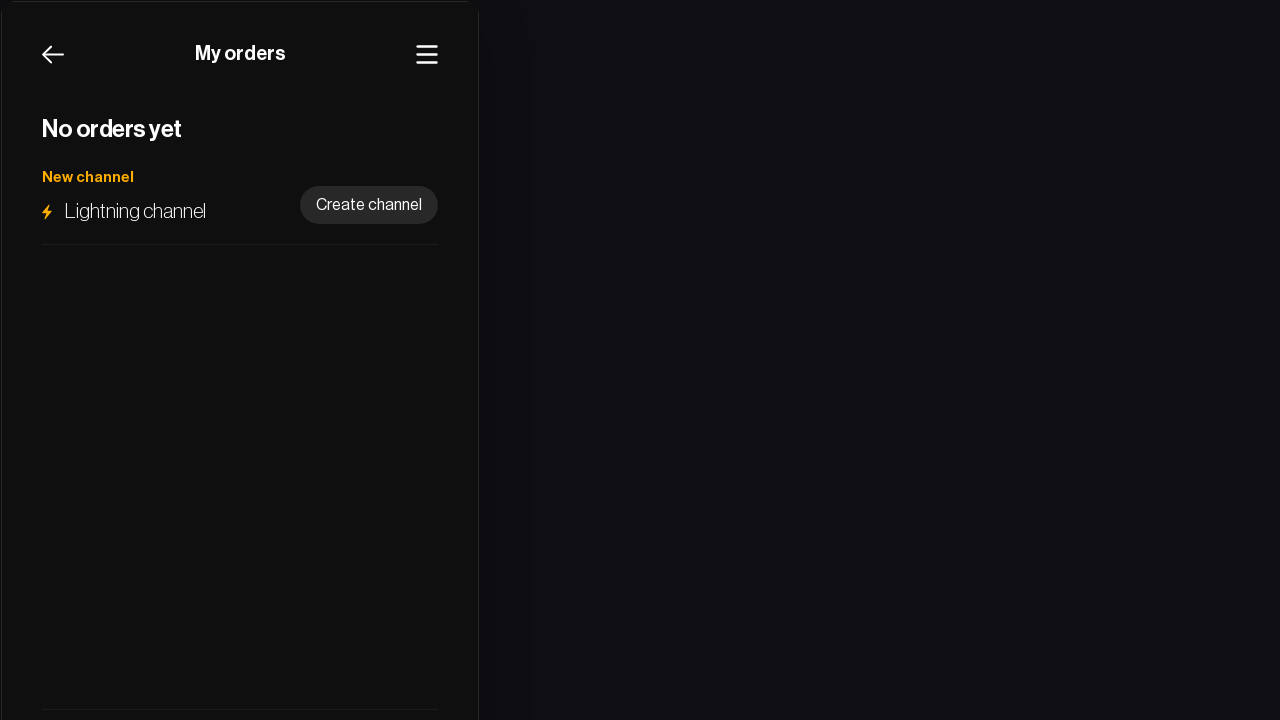

My Orders page loaded successfully with header title visible
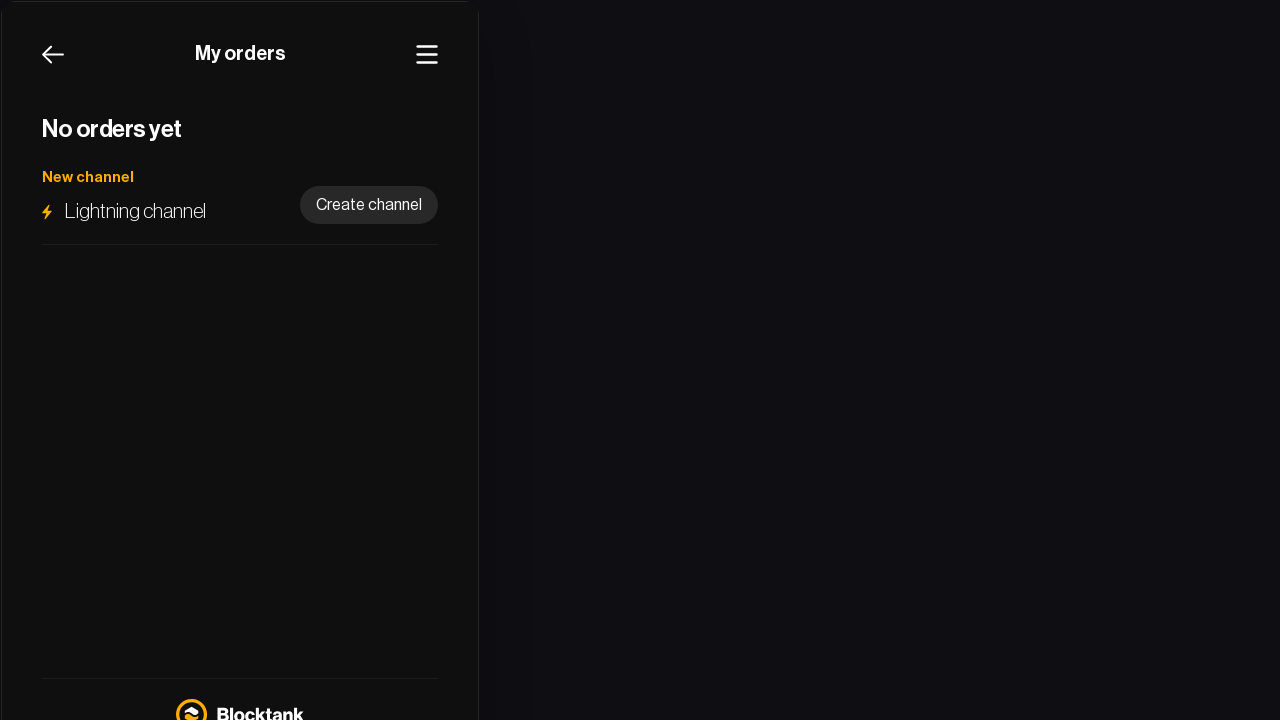

Waited for Pay Now button to be visible
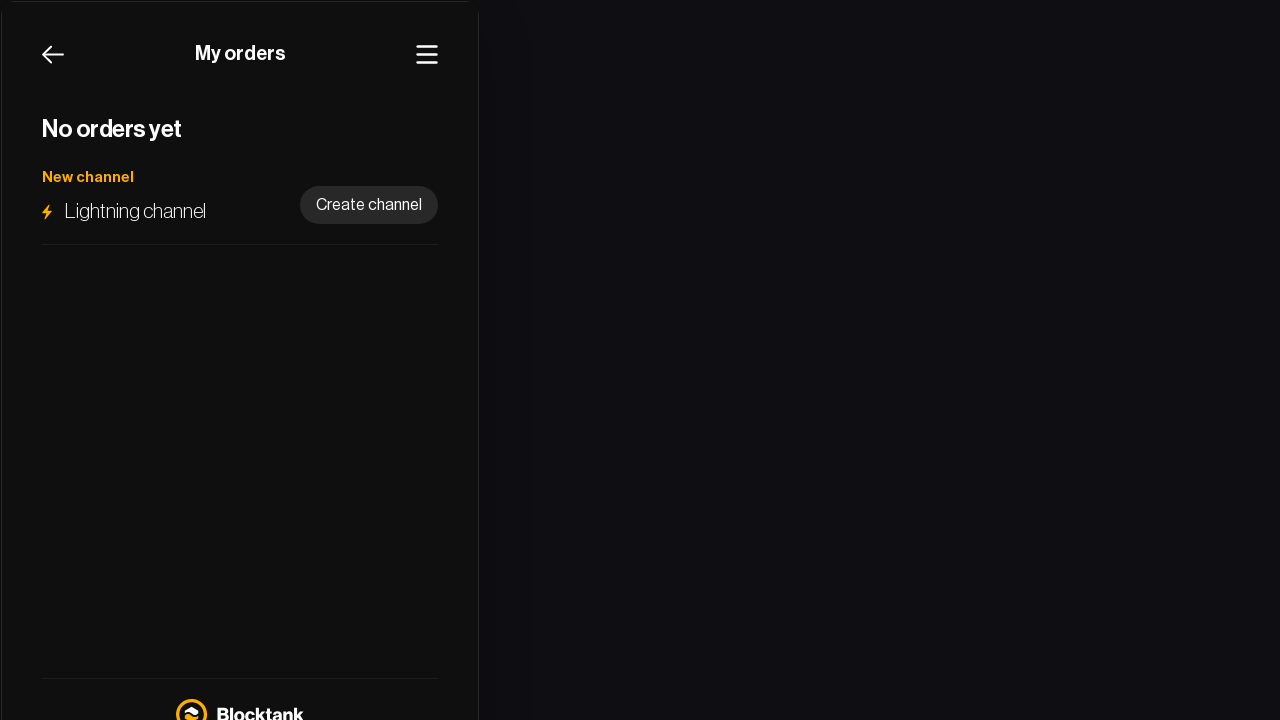

Clicked Pay Now button to proceed to payment at (369, 204) on .action-button-text
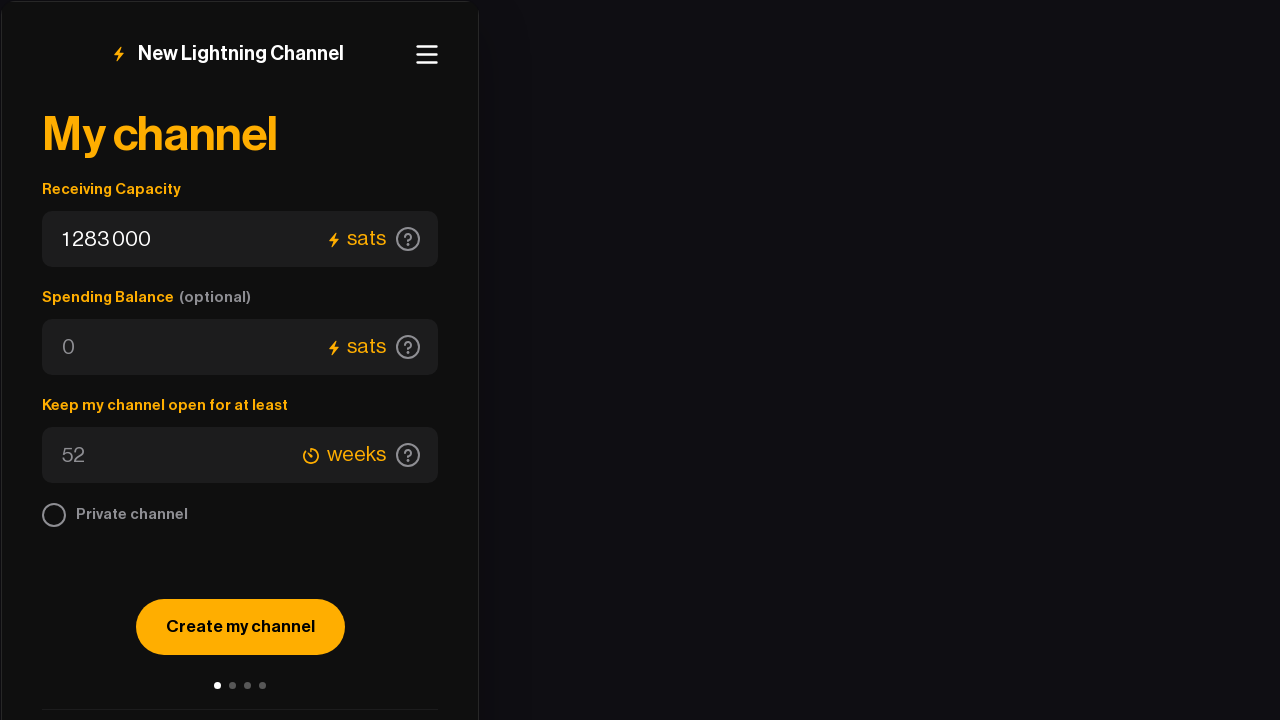

Payment page loaded successfully
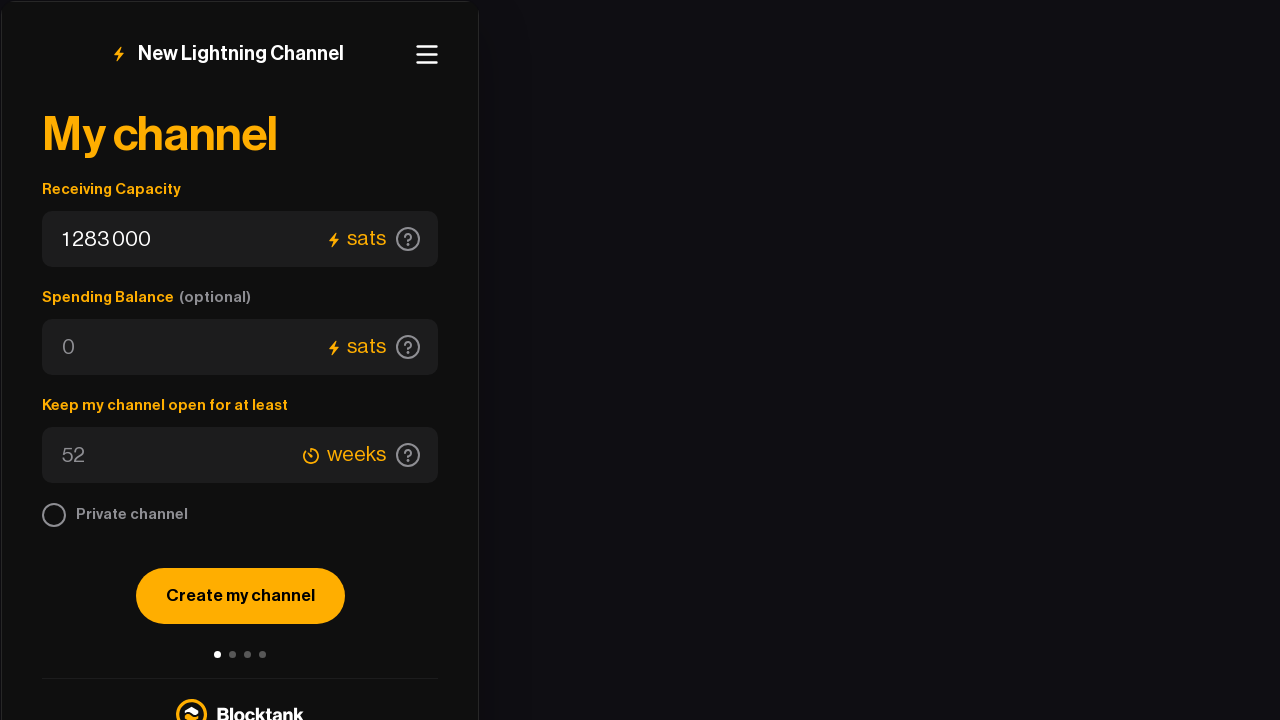

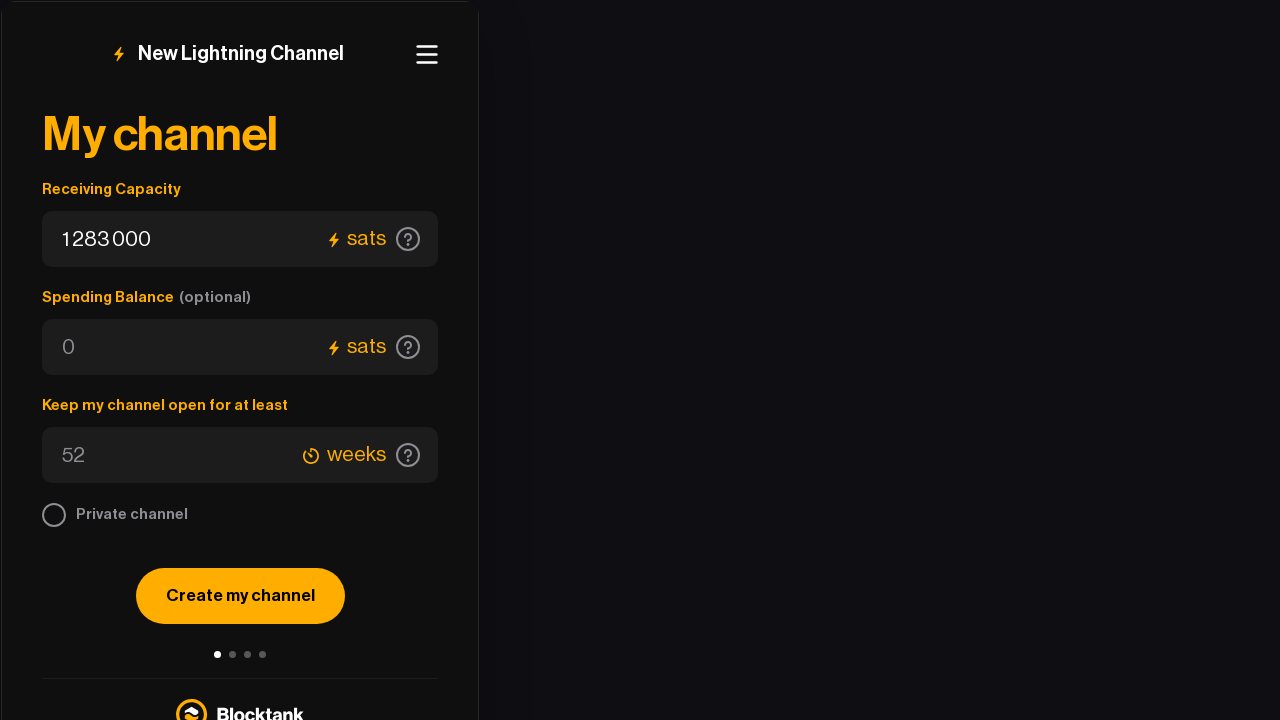